Tests JavaScript prompt dialog by clicking the prompt button, entering text, accepting it, and verifying the entered text is displayed

Starting URL: https://the-internet.herokuapp.com/javascript_alerts

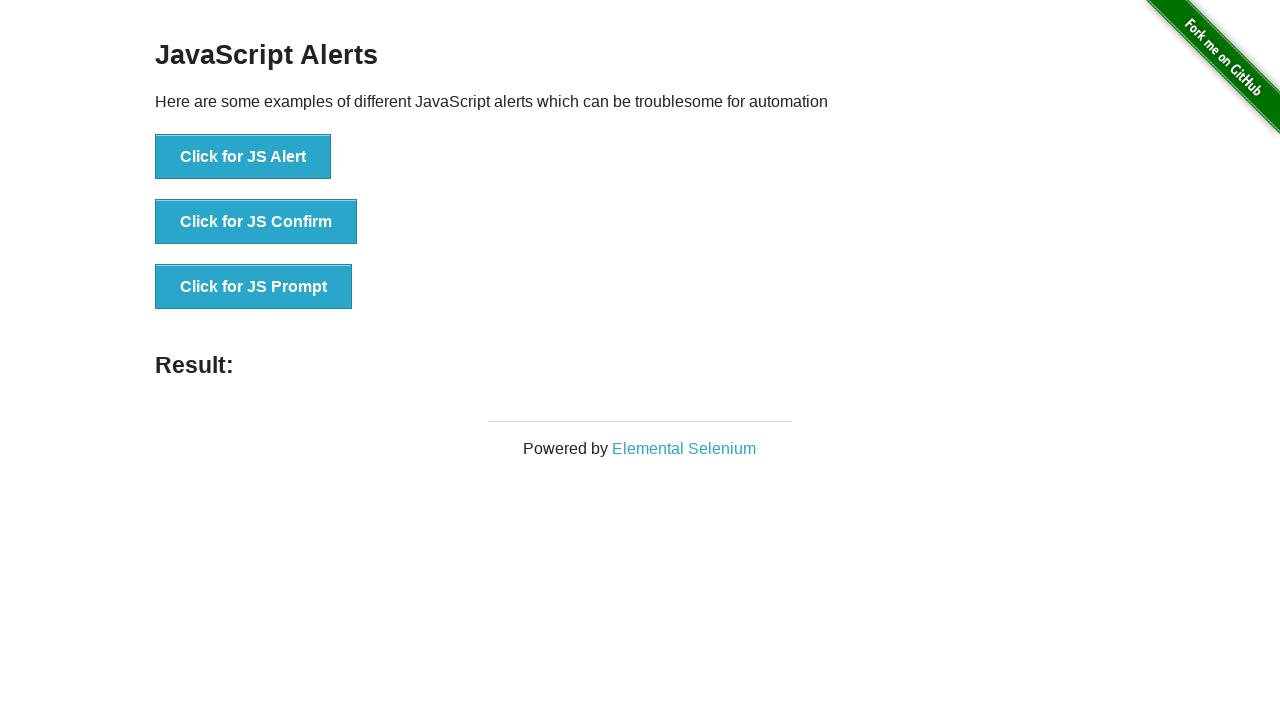

Set up dialog handler to accept prompt with text 'I am Groot'
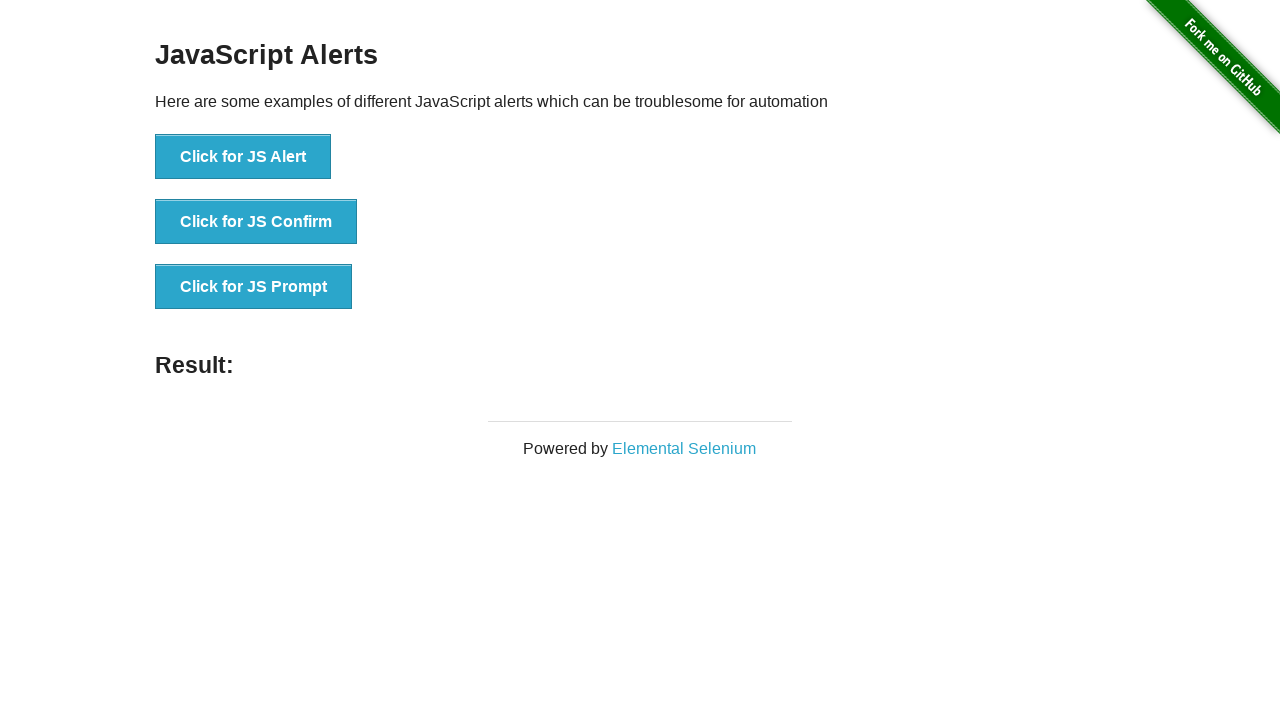

Clicked the JavaScript prompt button at (254, 287) on [onclick='jsPrompt()']
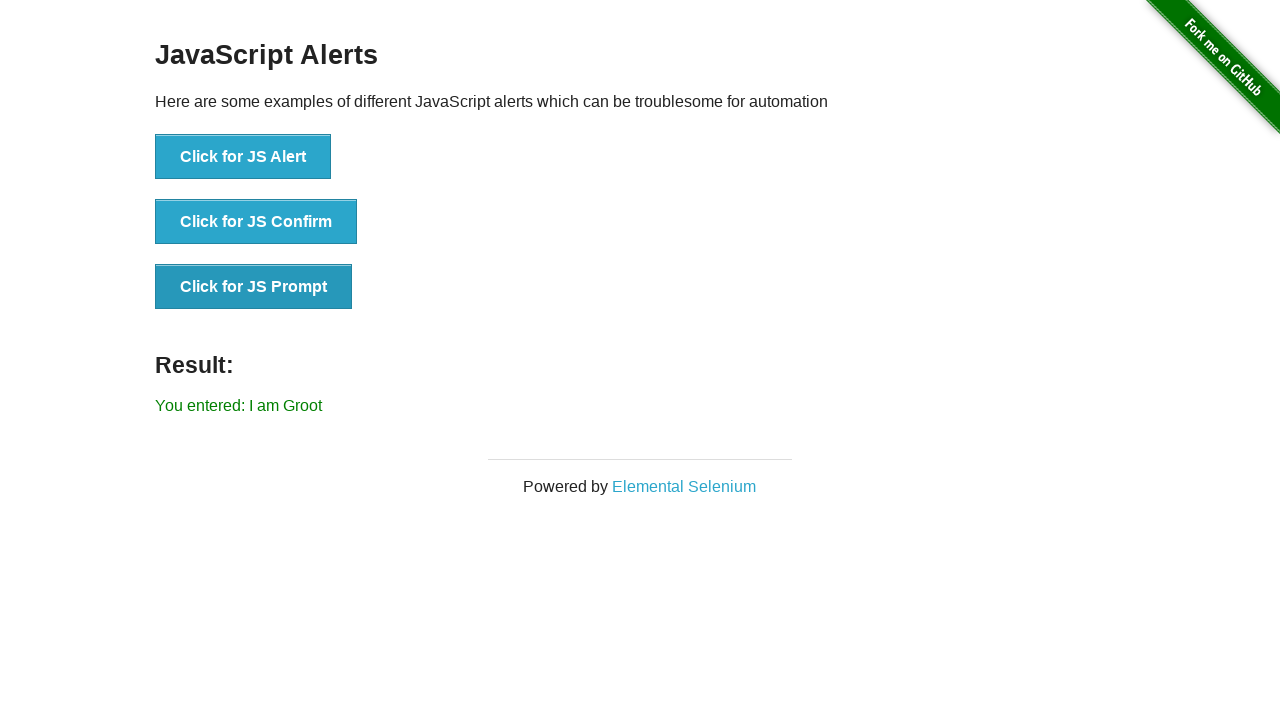

Result message appeared on page
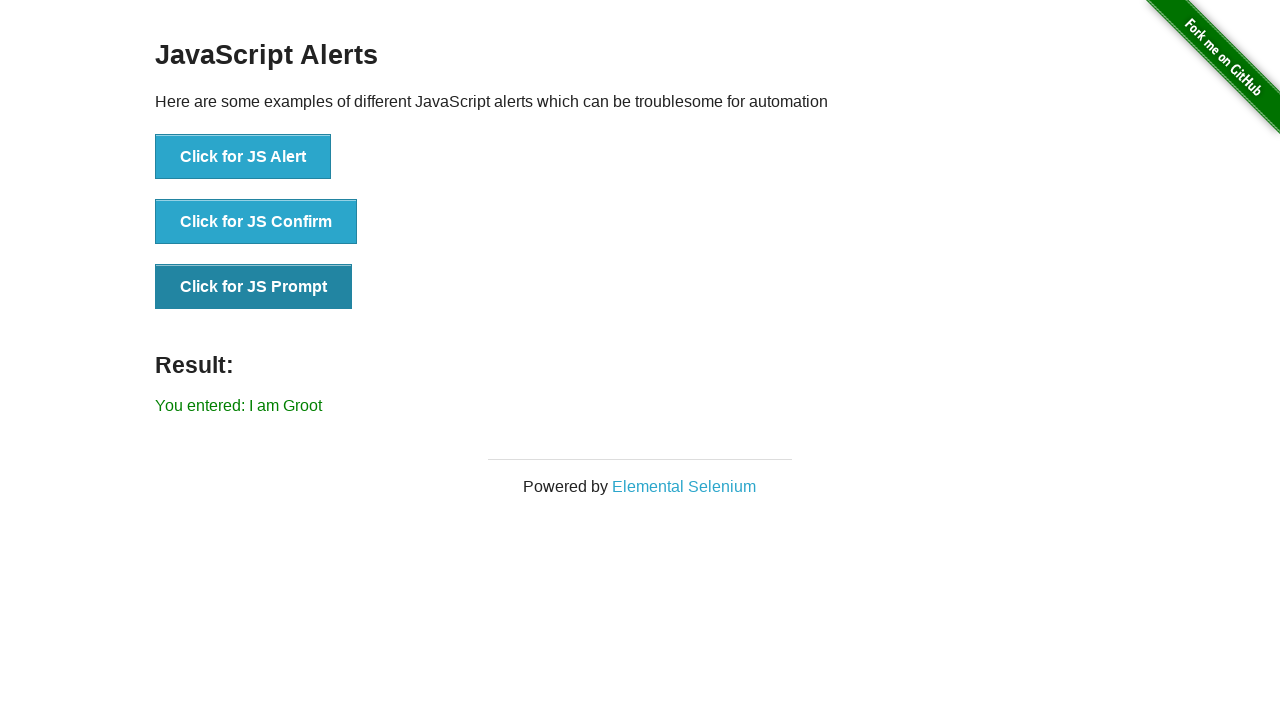

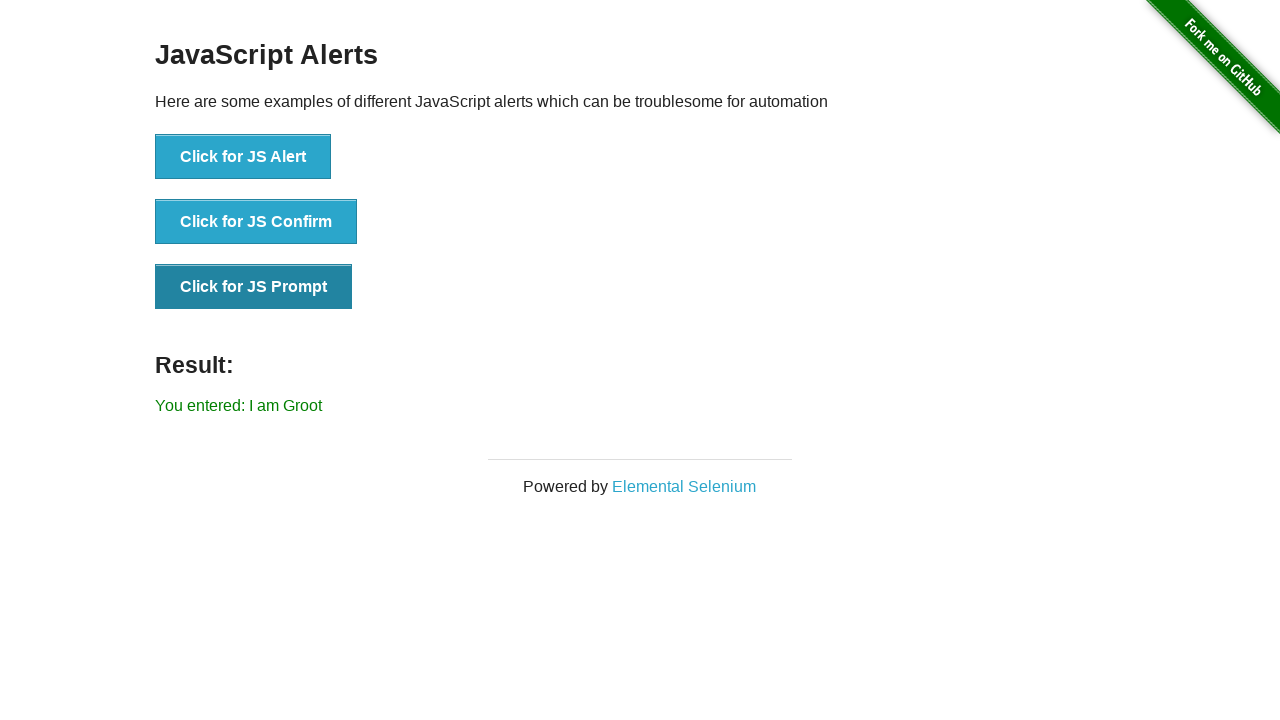